Selects an item from a dropdown by value "volvo"

Starting URL: https://testeroprogramowania.github.io/selenium/basics.html

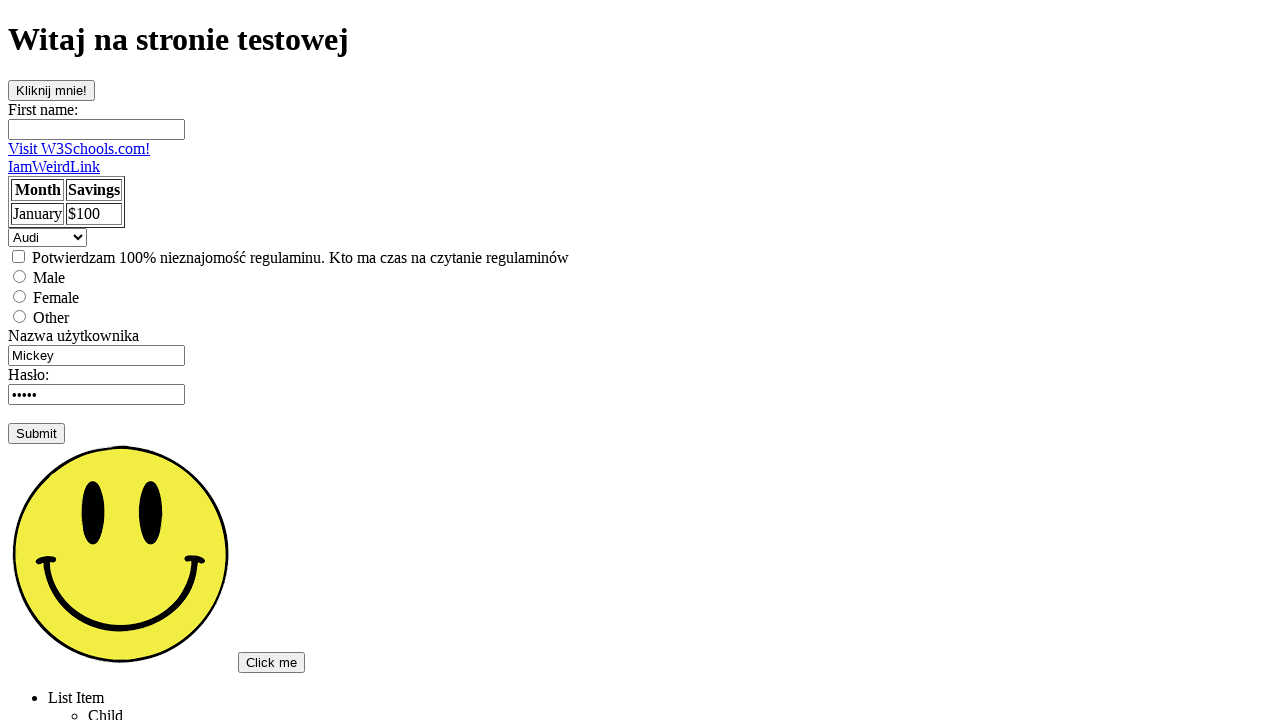

Navigated to the Selenium basics test page
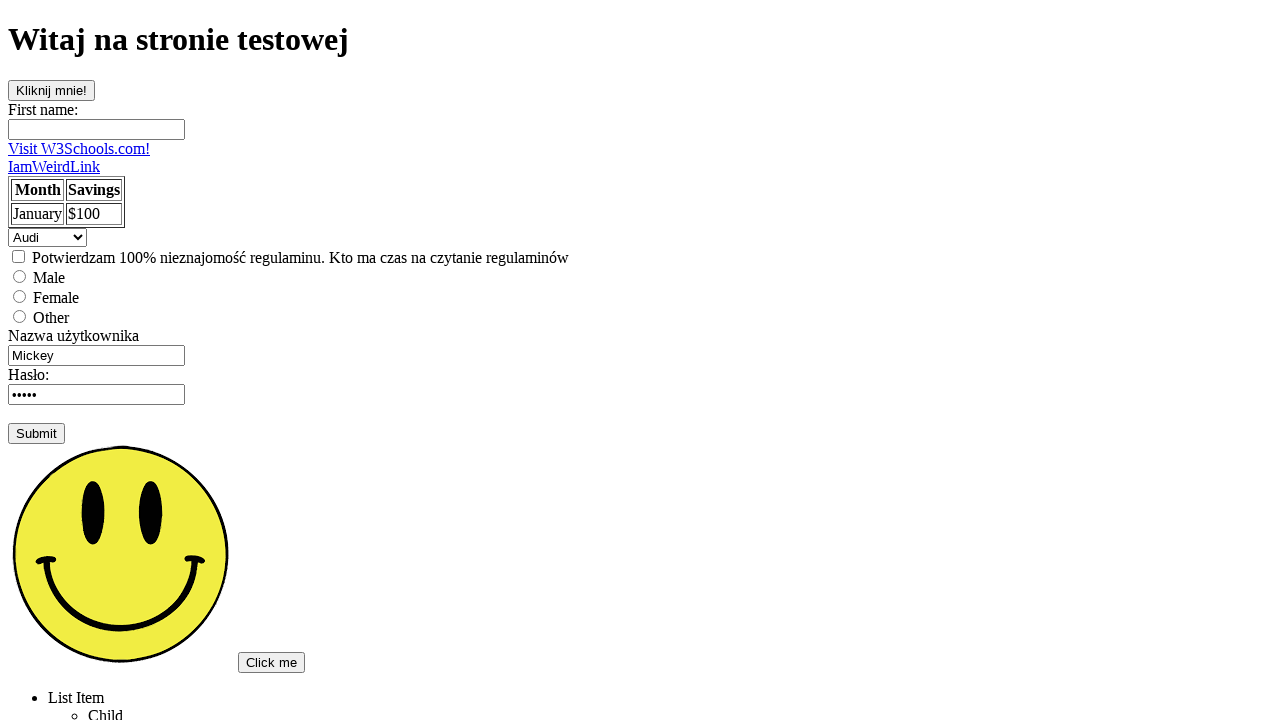

Selected 'volvo' from the dropdown by value on select
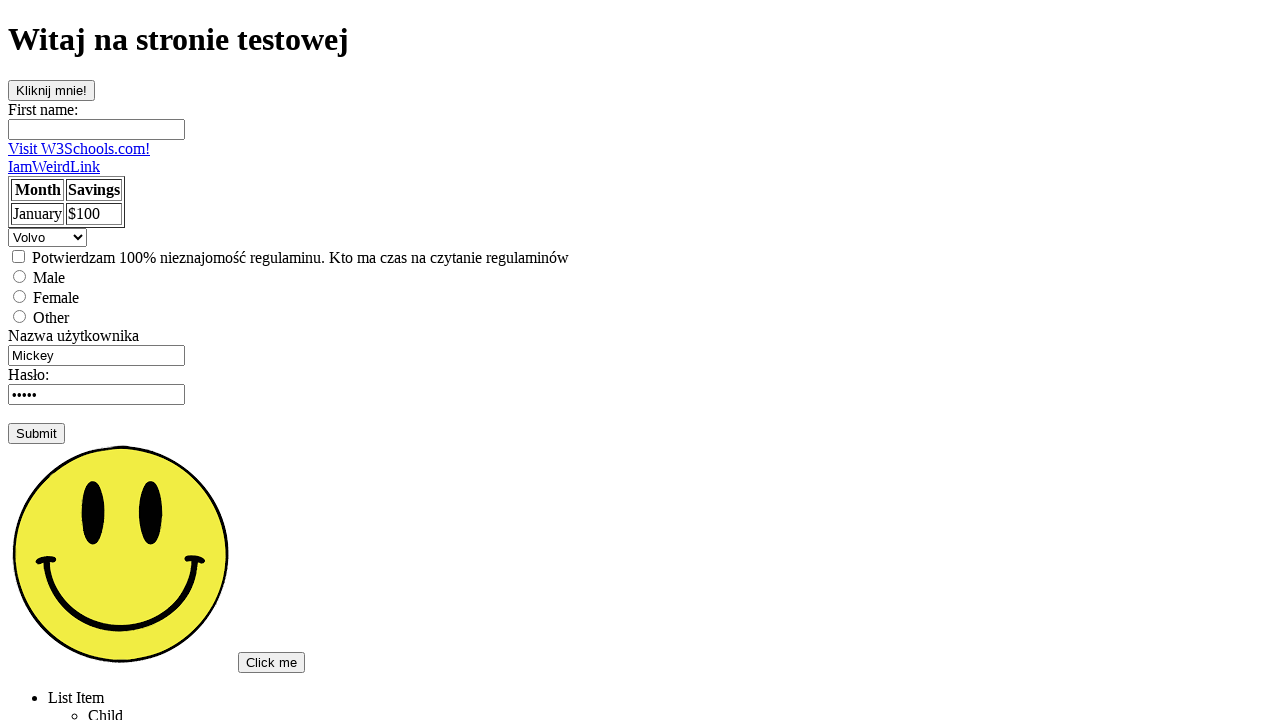

Verified that 'volvo' is selected in the dropdown
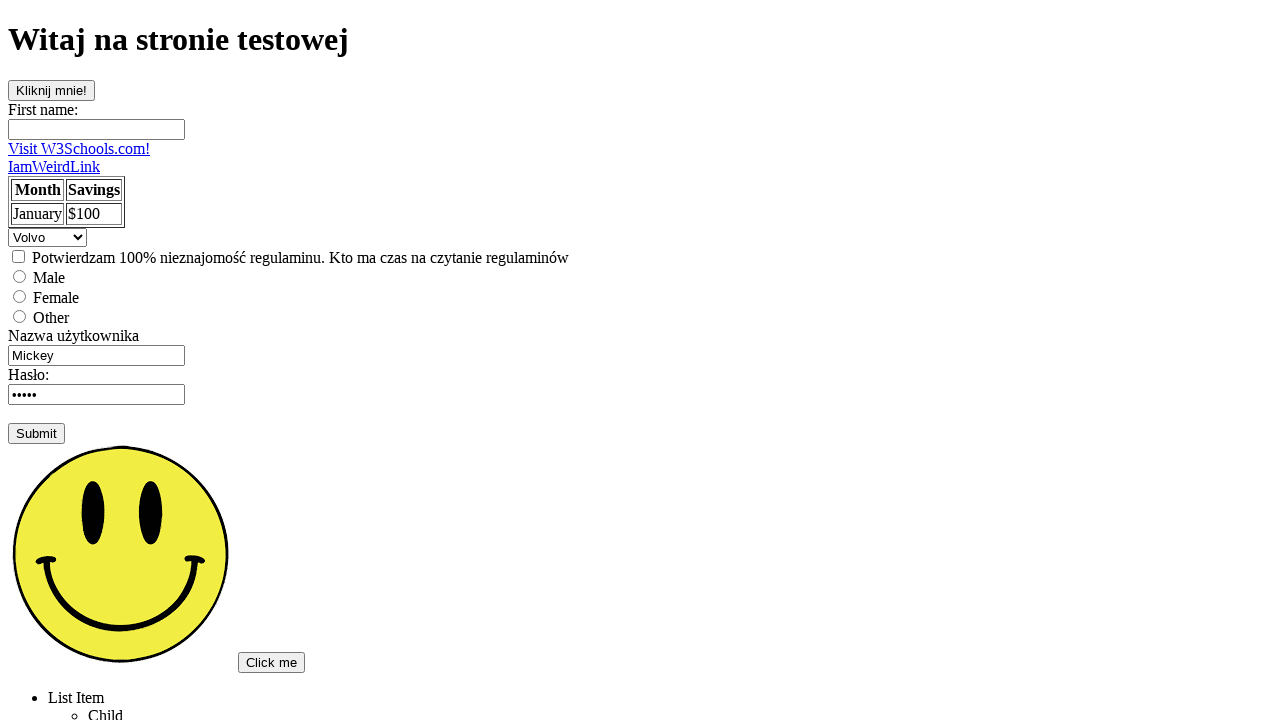

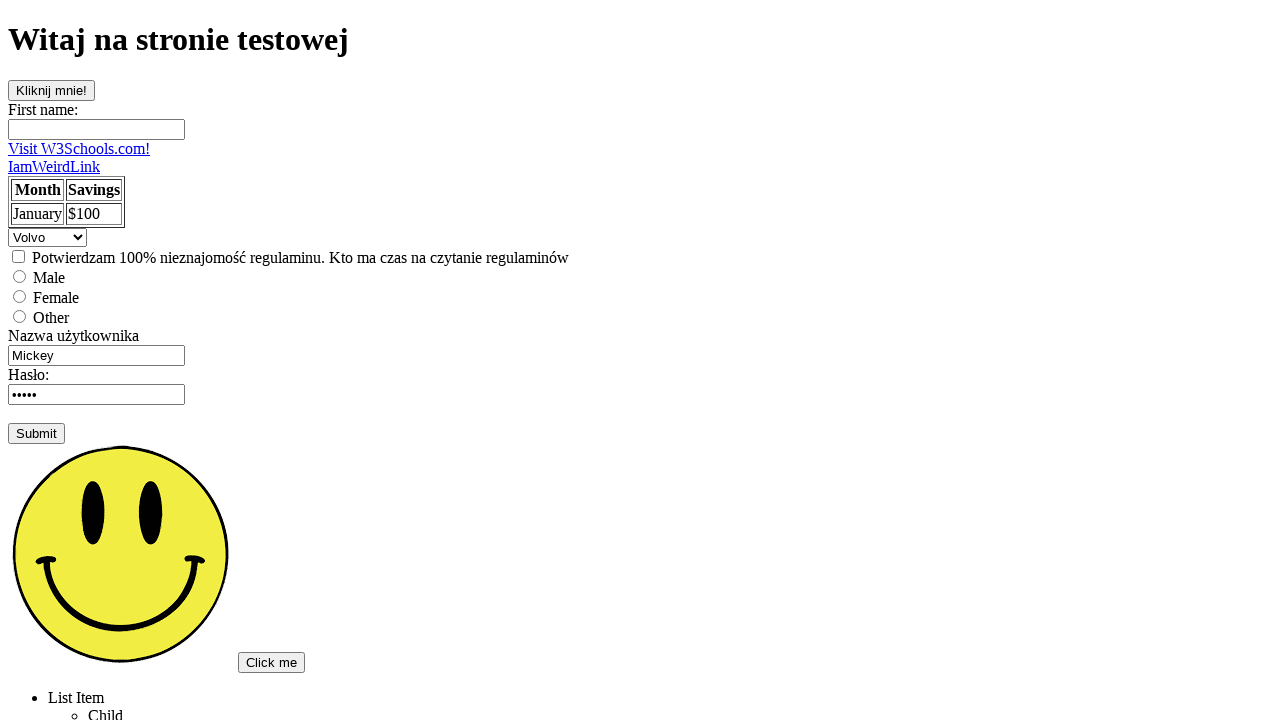